Tests hovering over a navigation button in the header to trigger a dropdown or menu reveal on the Credera website

Starting URL: https://www.credera.com/en-gb

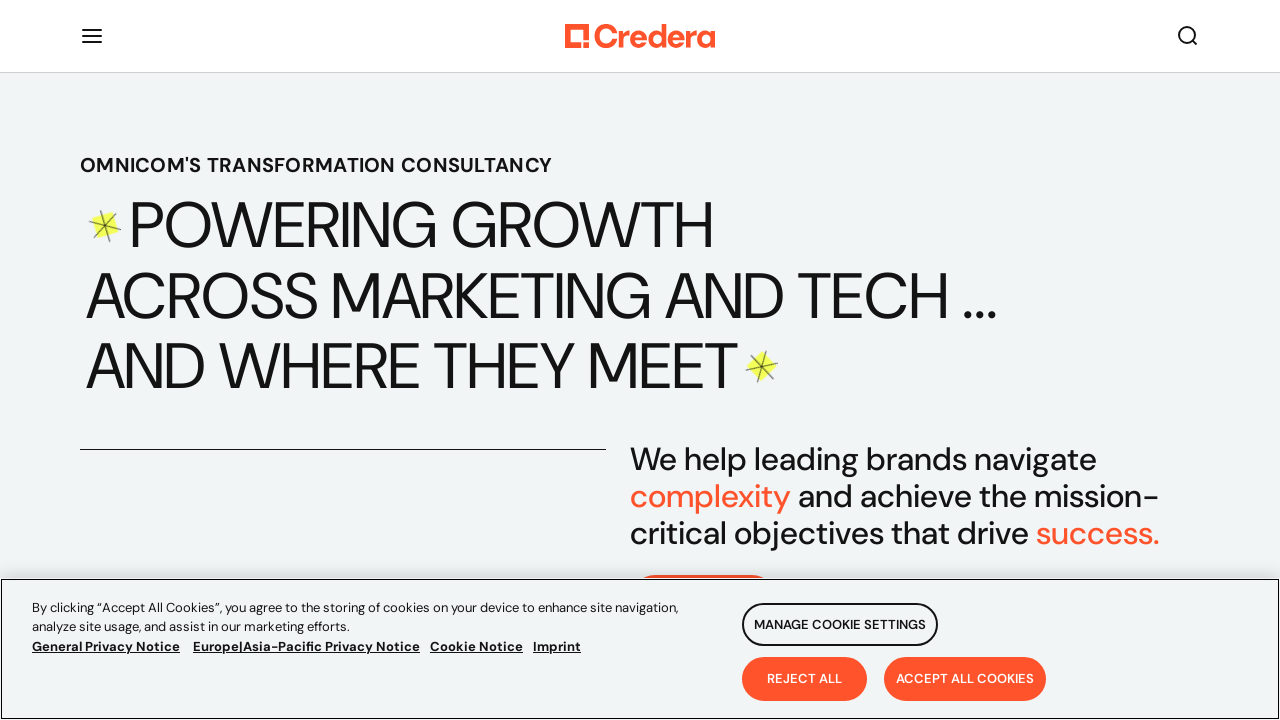

Located the first navigation button in the header
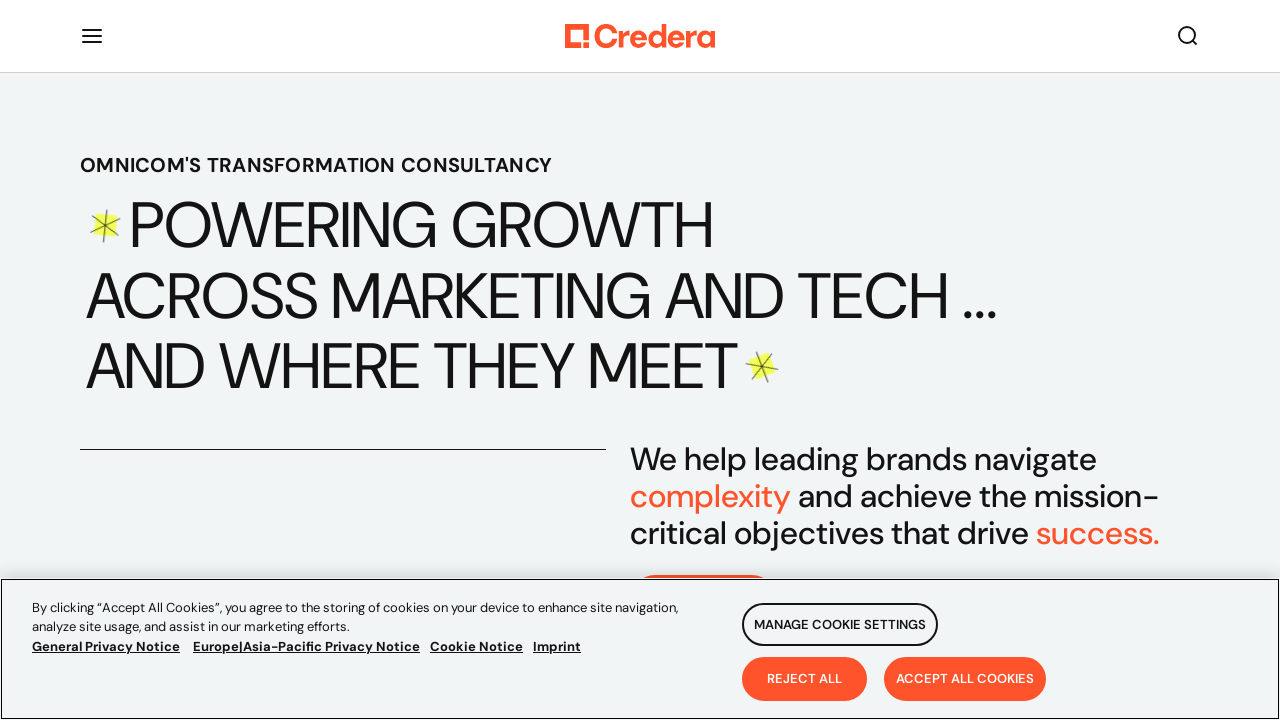

Hovered over the navigation button to trigger dropdown menu at (1188, 36) on header button >> nth=0
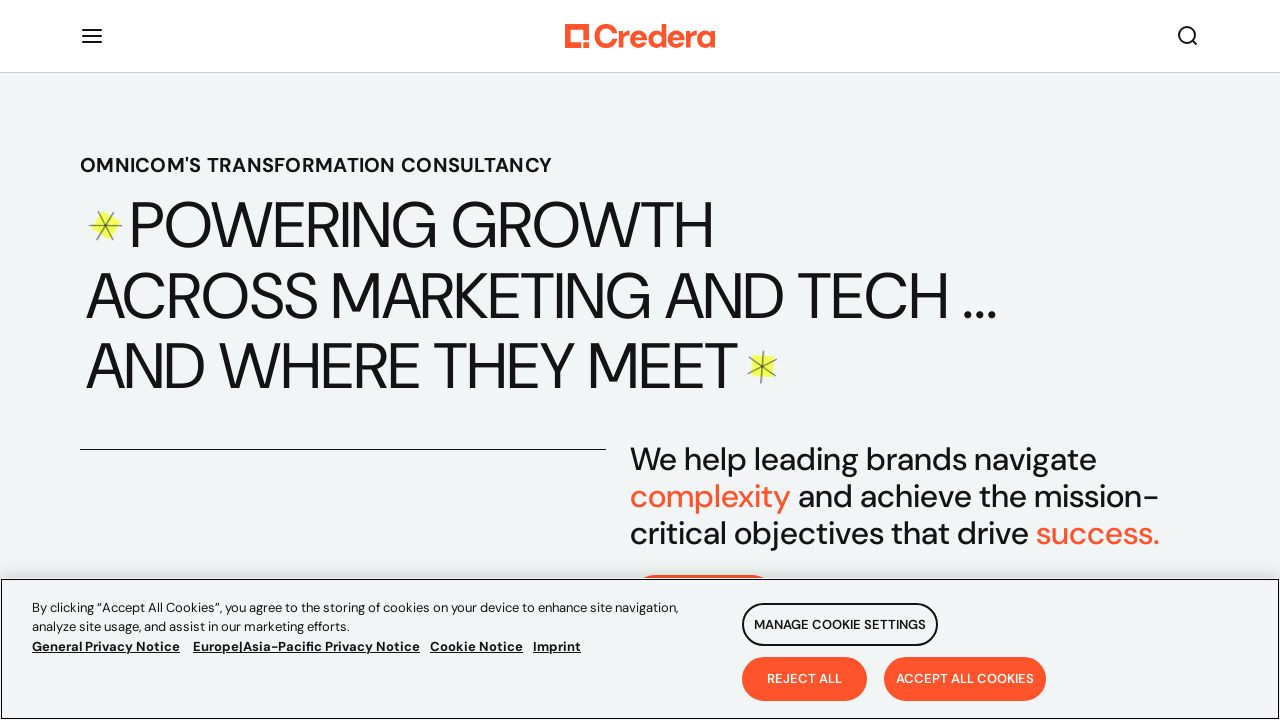

Waited 1 second for hover-triggered dropdown content to appear
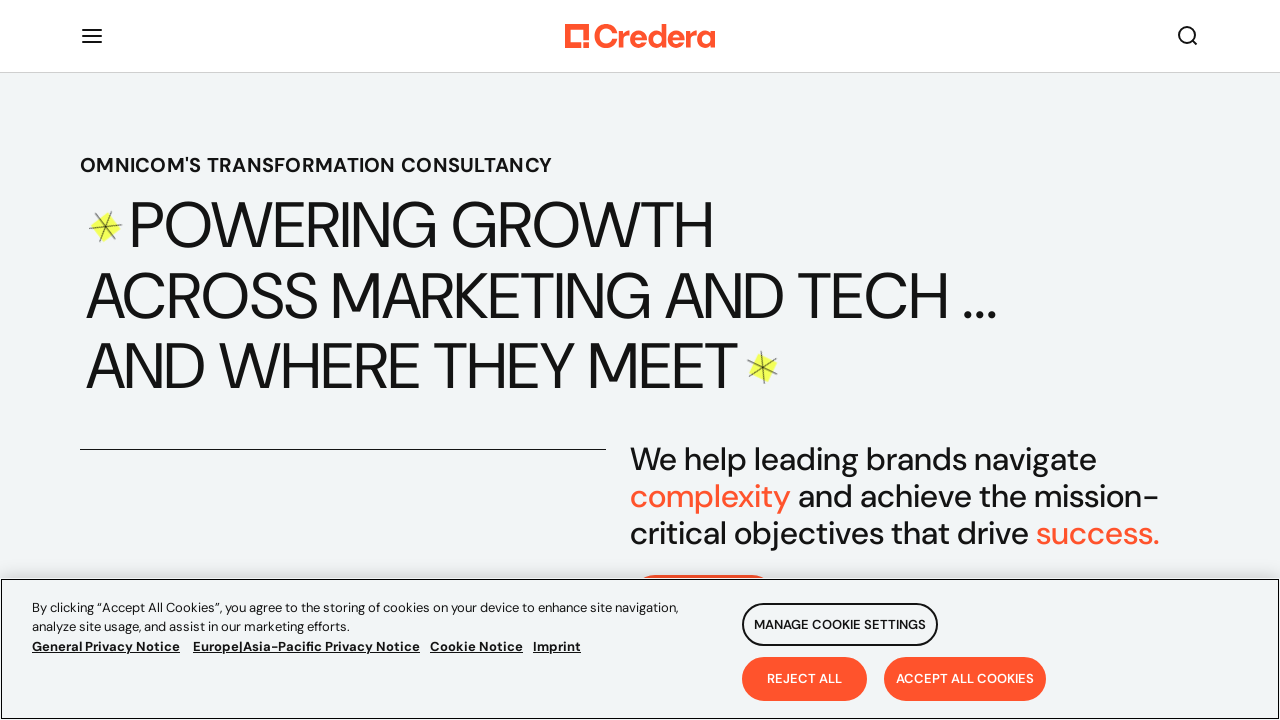

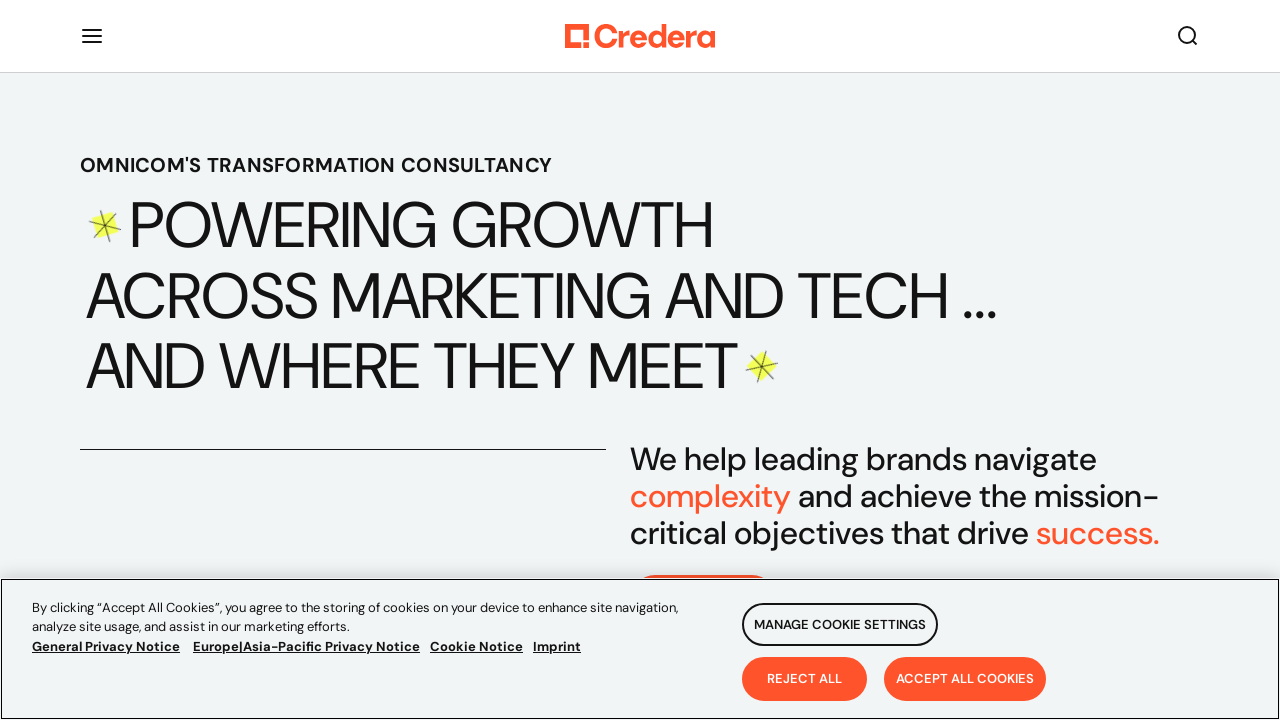